Tests text box input functionality on a Selenium practice site by filling text fields, clearing them, checking if elements are enabled, and reading attribute values.

Starting URL: https://www.leafground.com/input.xhtml

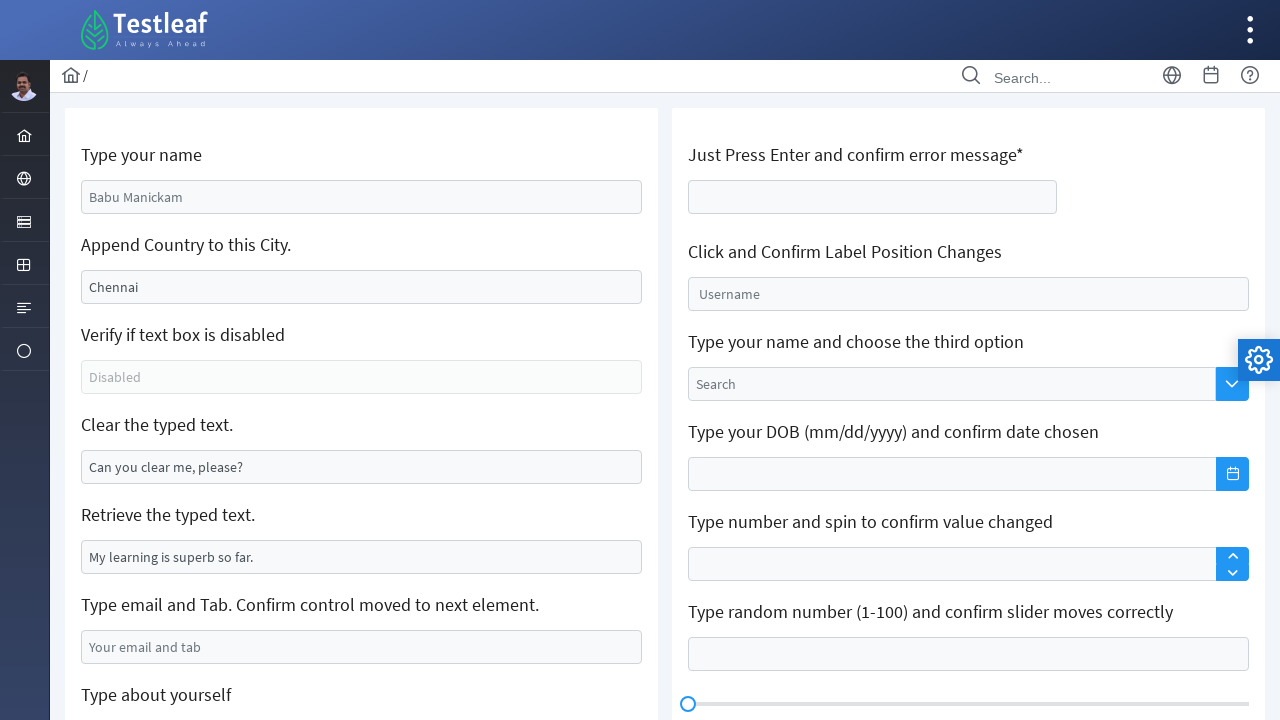

Filled first text box with 'Coimbatore Smart City' on input[name='j_idt88:name']
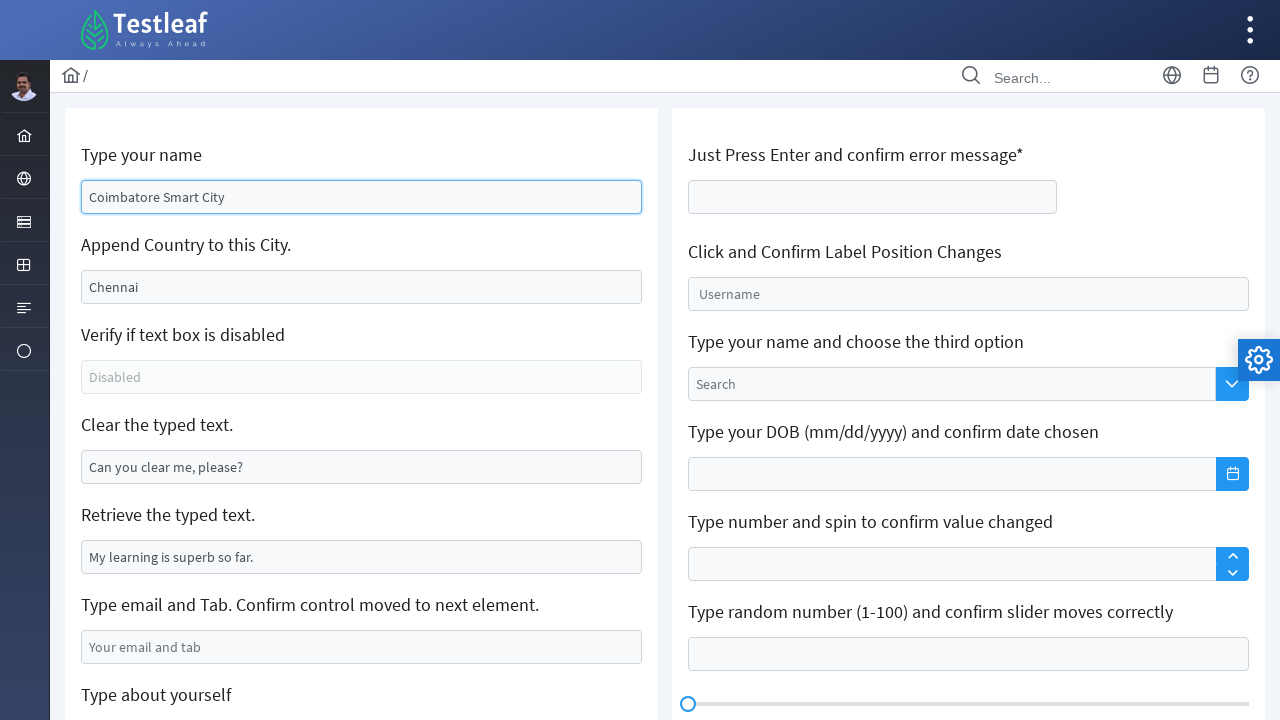

Cleared second text box on input[name='j_idt88:j_idt91']
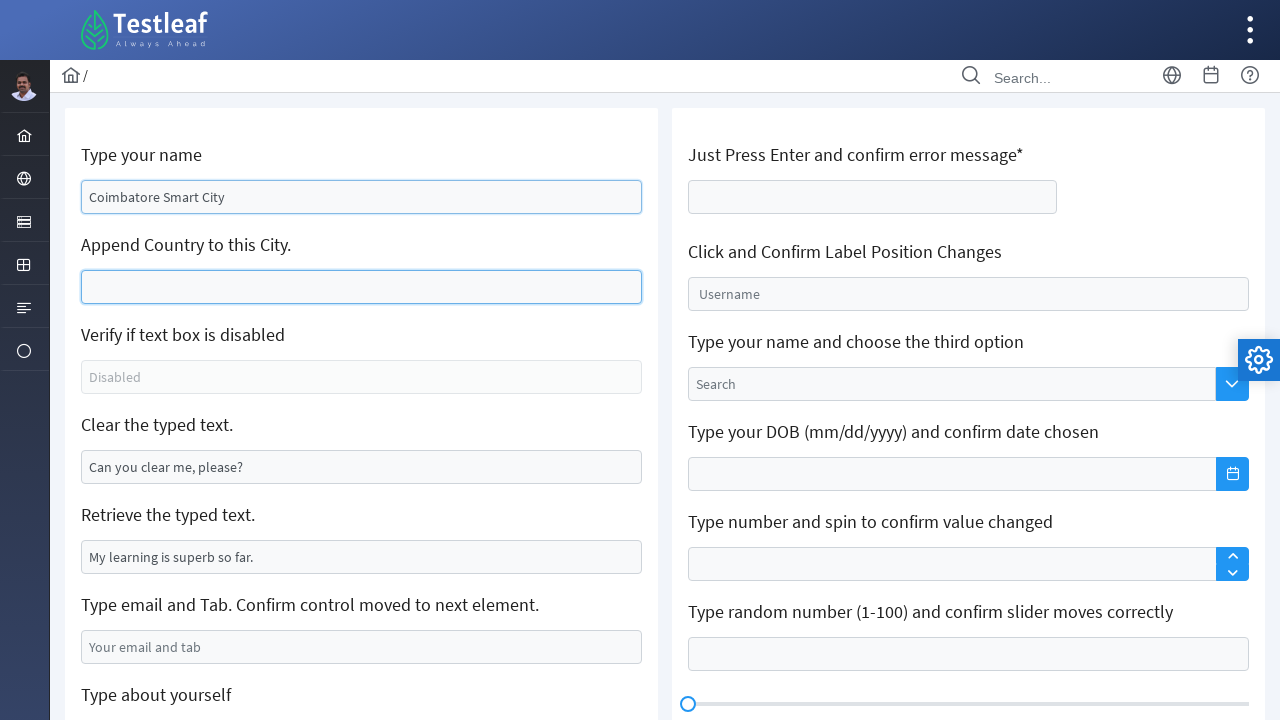

Checked if third input element is enabled: False
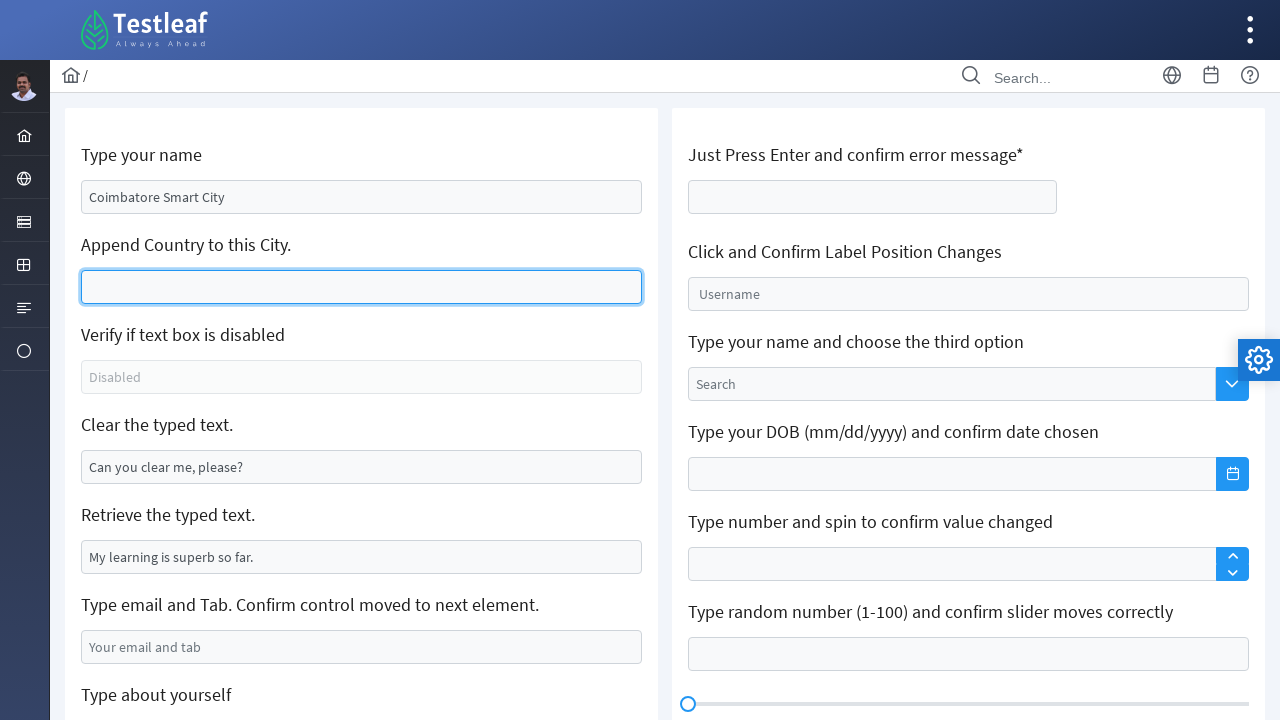

Filled second text box with ' Silk People Gandhipuram' on input[name='j_idt88:j_idt91']
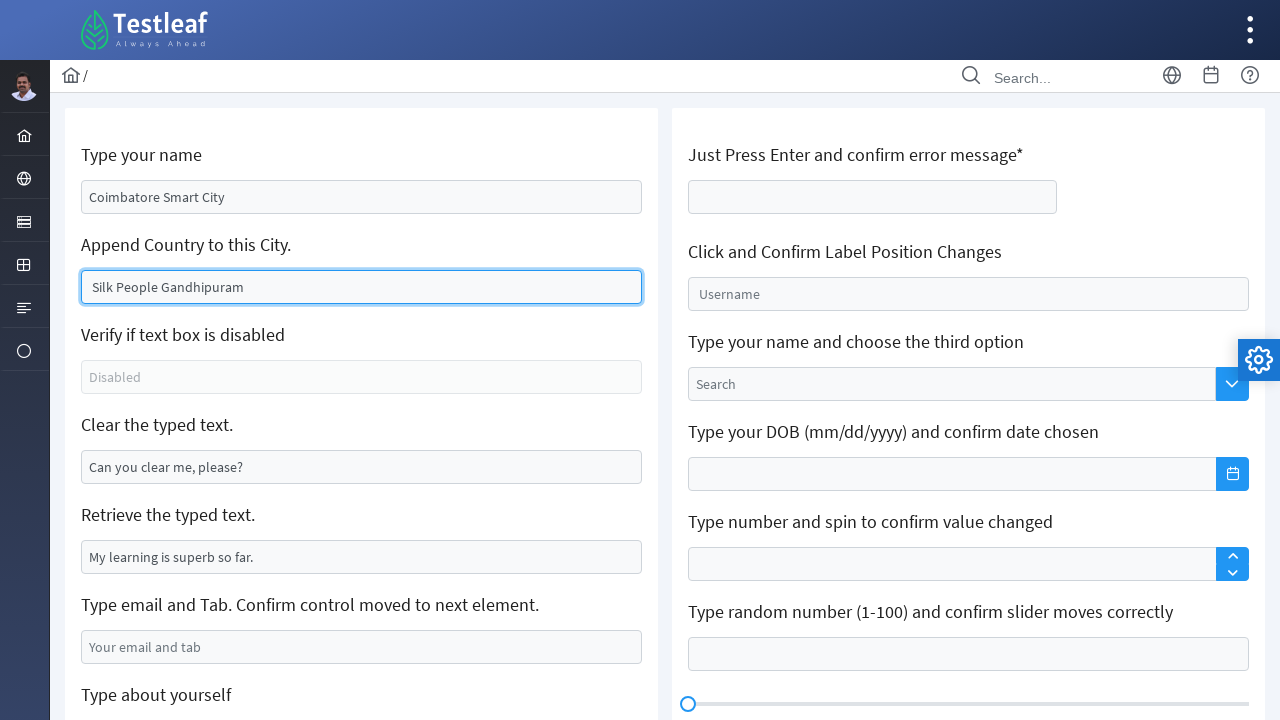

Cleared another text box on input[name='j_idt88:j_idt95']
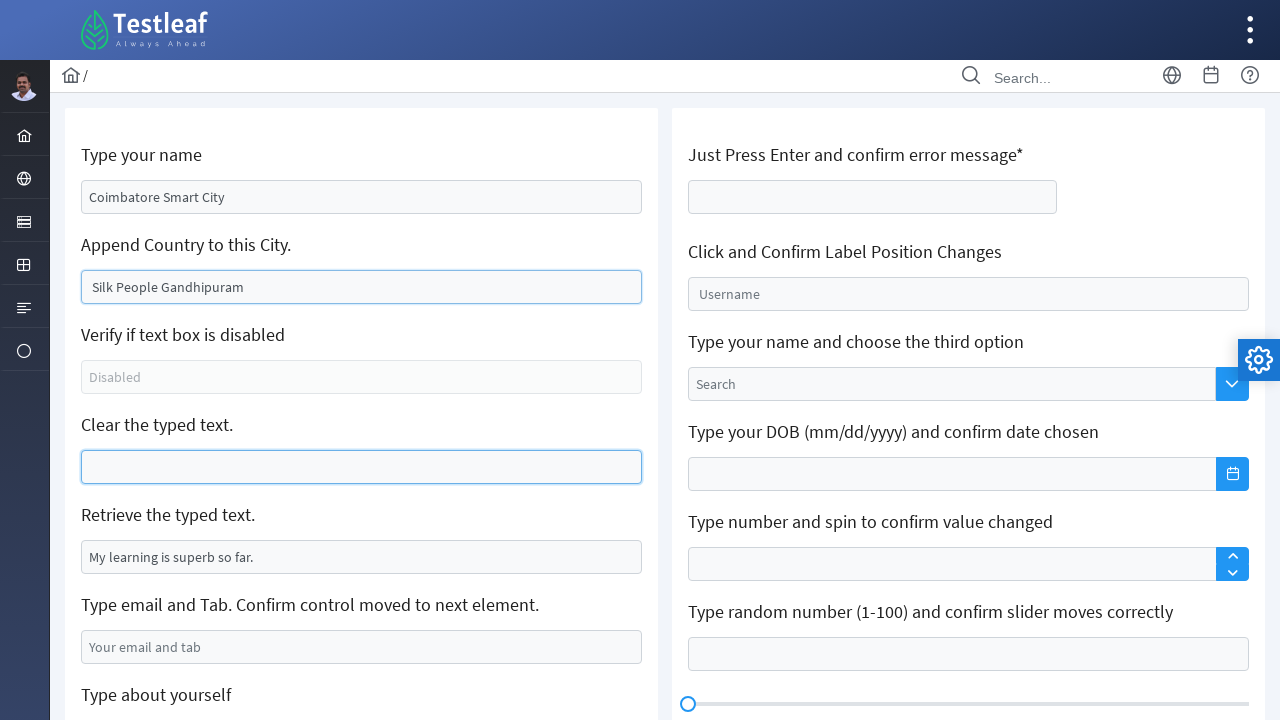

Retrieved value attribute from input field: 'My learning is superb so far.'
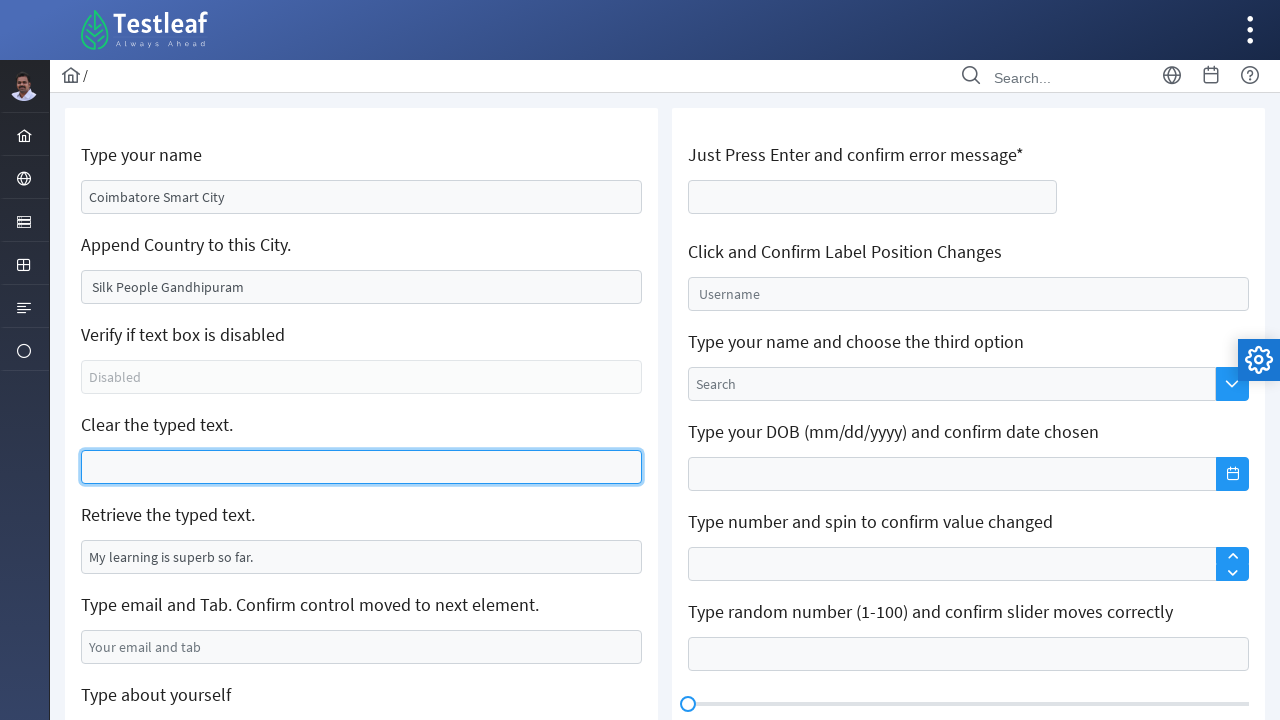

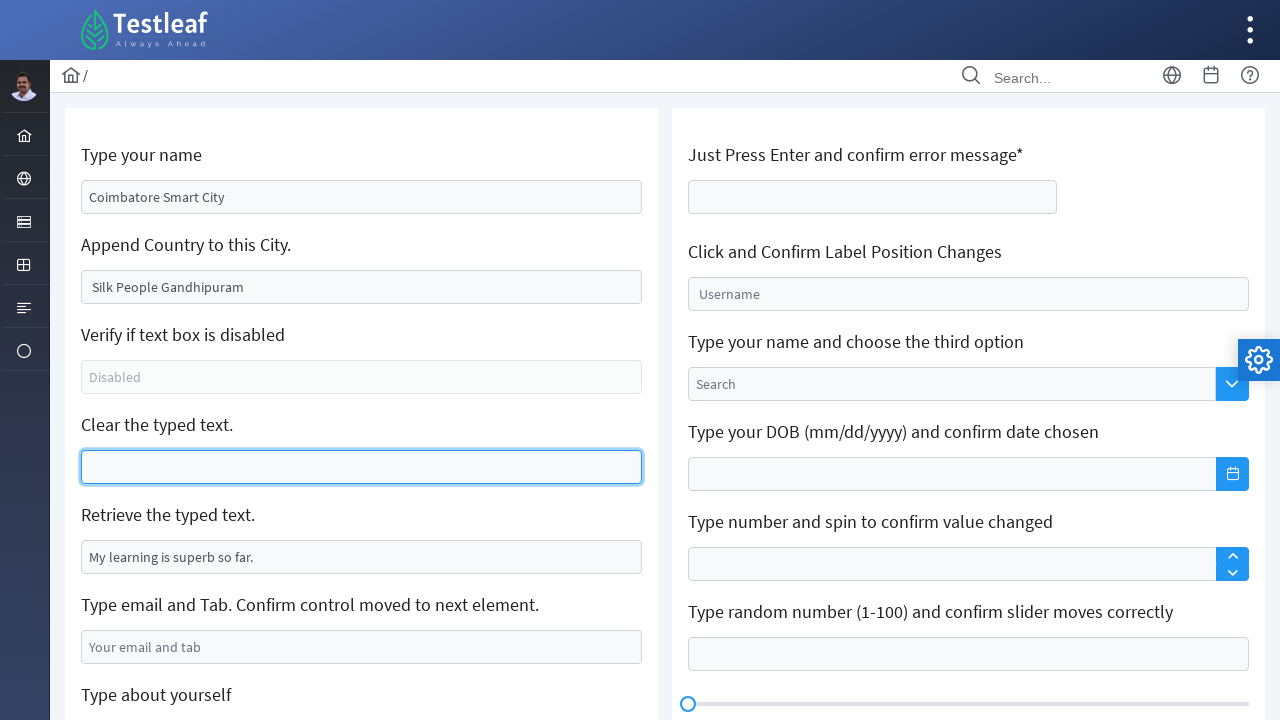